Tests JavaScript prompt alert by clicking a button, entering text in the prompt, accepting it, and verifying the result

Starting URL: https://automationfc.github.io/basic-form/index.html

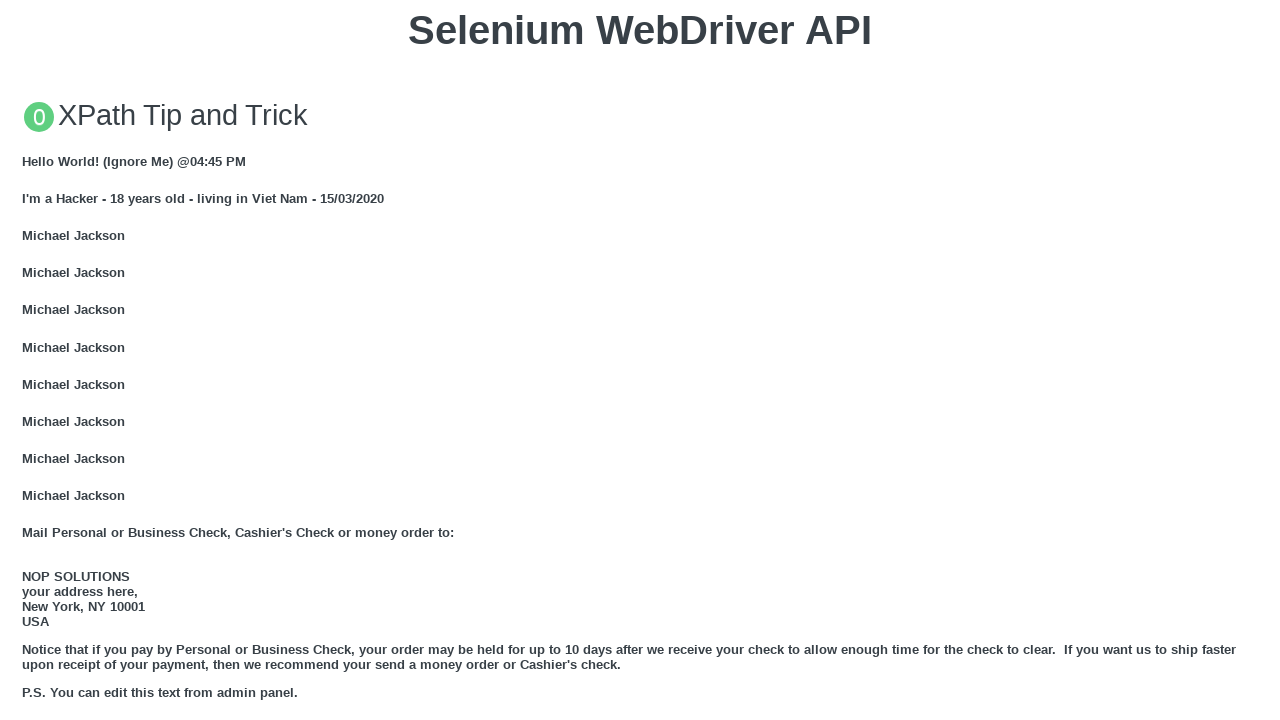

Set up dialog handler to accept prompt with 'JavaScript'
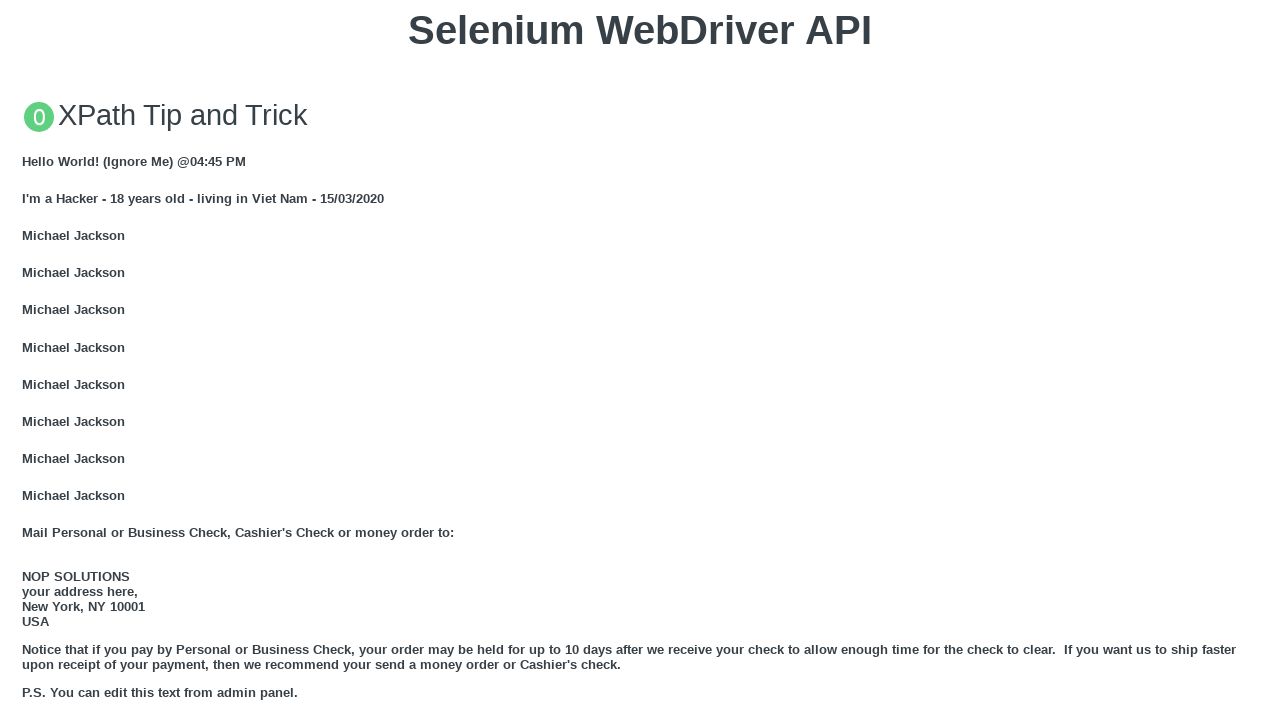

Clicked button to trigger JavaScript prompt at (640, 360) on xpath=//button[text()='Click for JS Prompt']
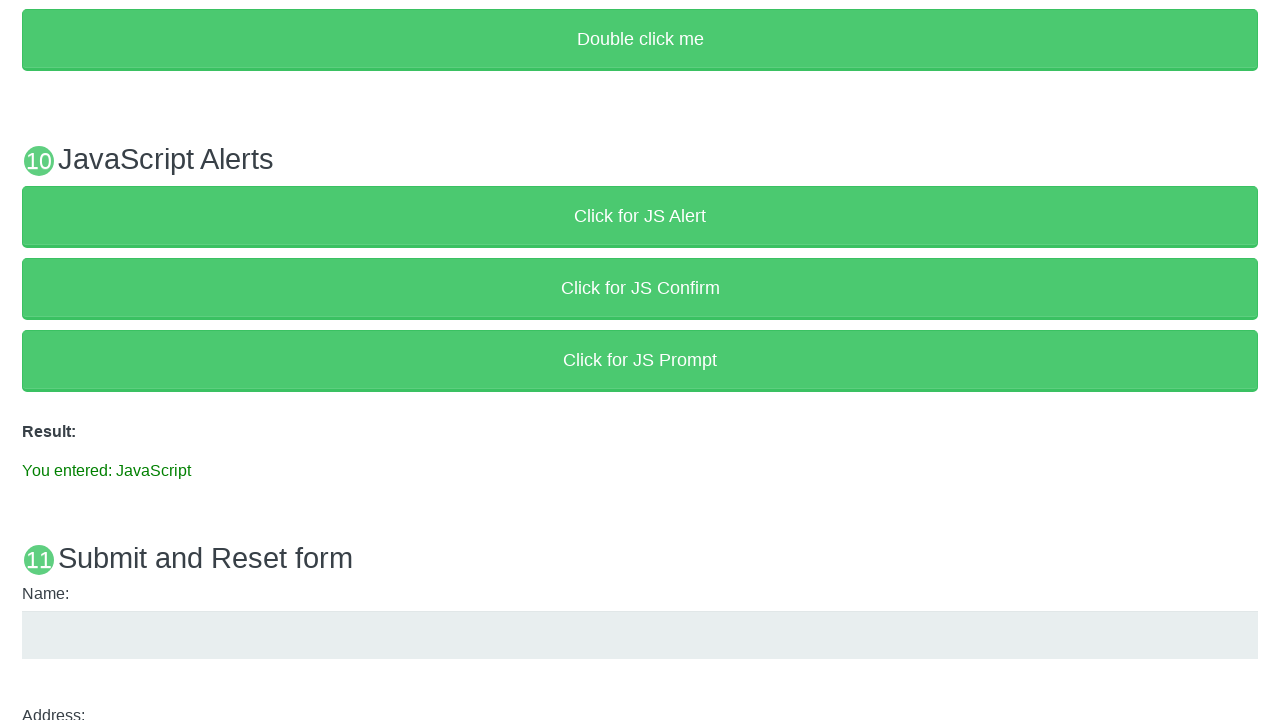

Result element loaded after prompt acceptance
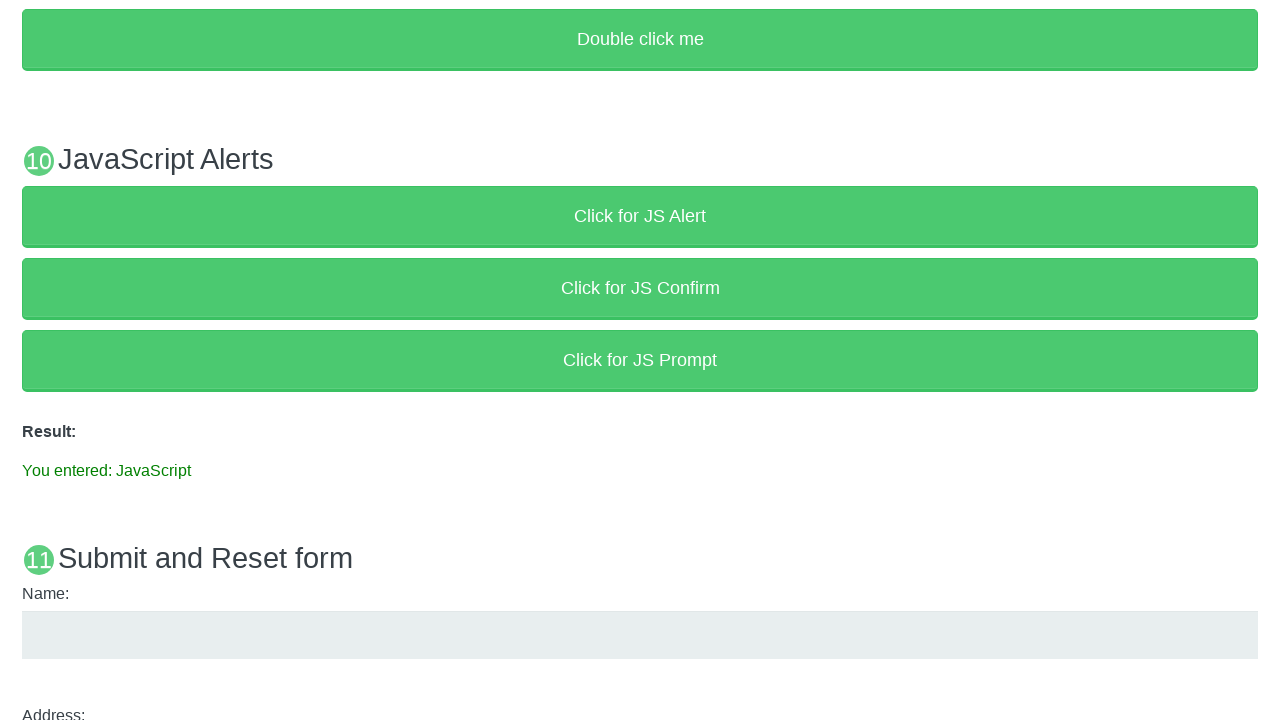

Verified result text shows 'You entered: JavaScript'
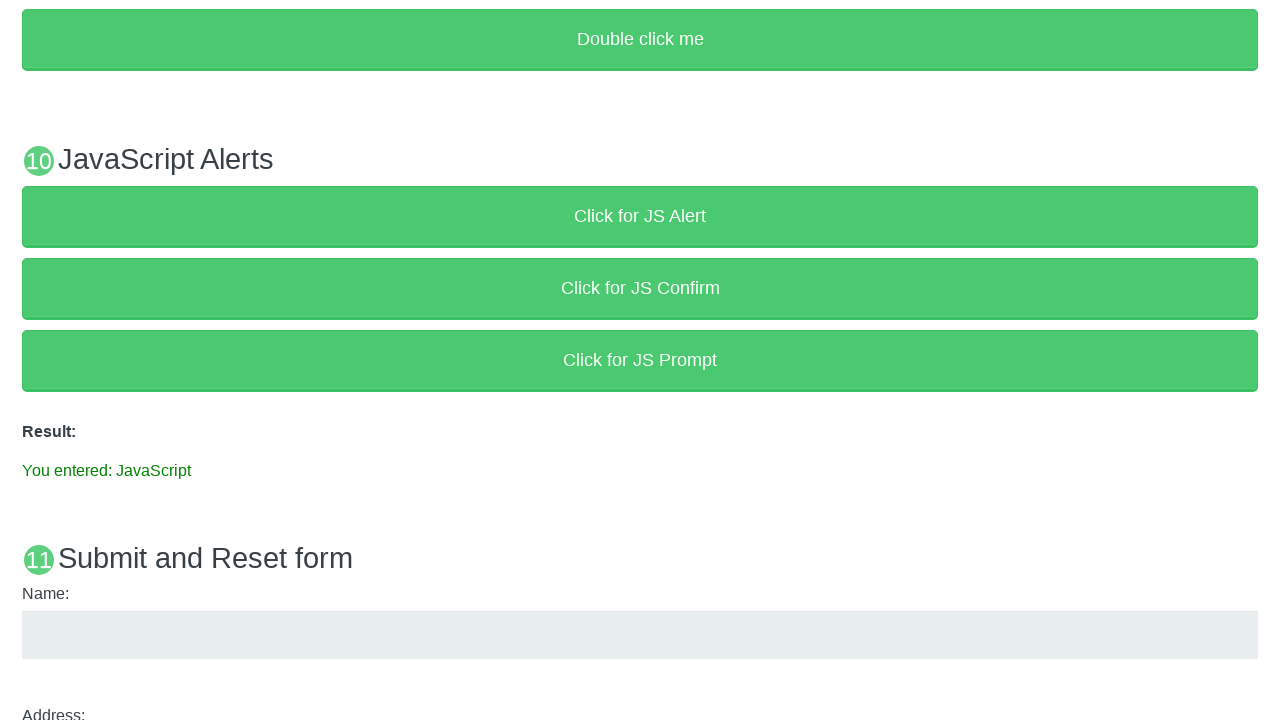

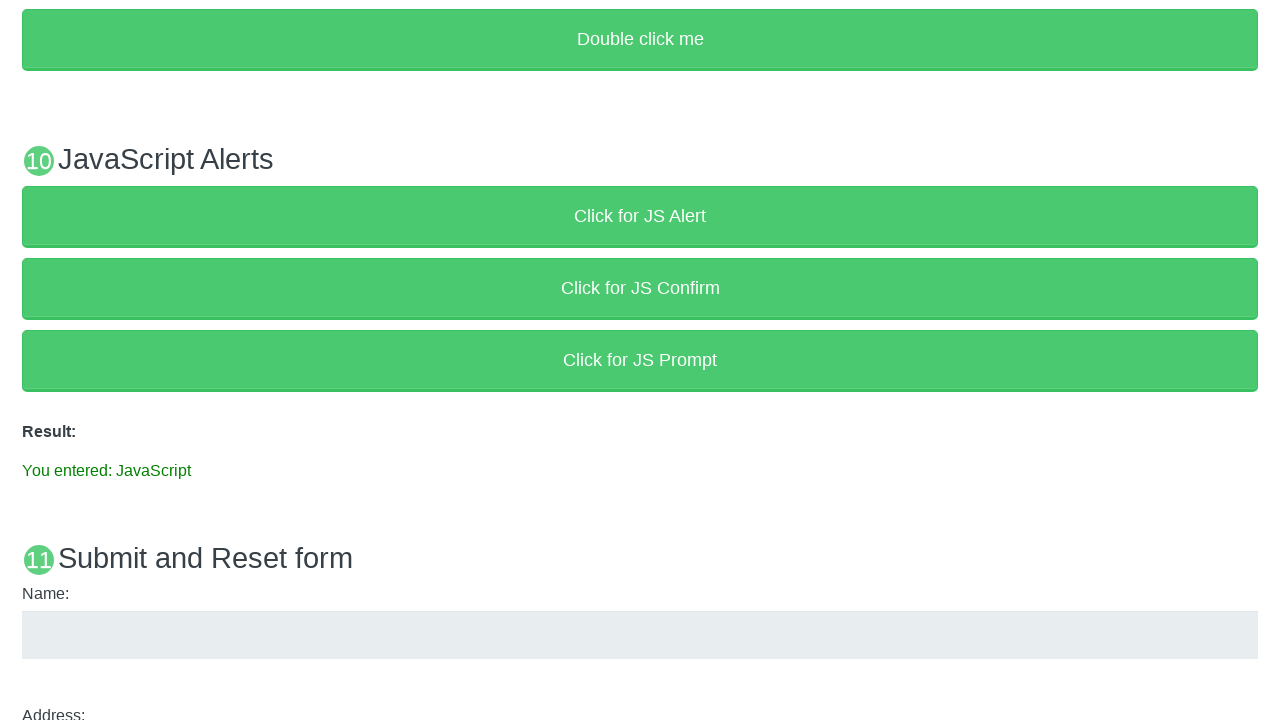